Tests the text box functionality by navigating to Elements section, clicking on Text Box, filling in the username field, and submitting the form.

Starting URL: https://demoqa.com/

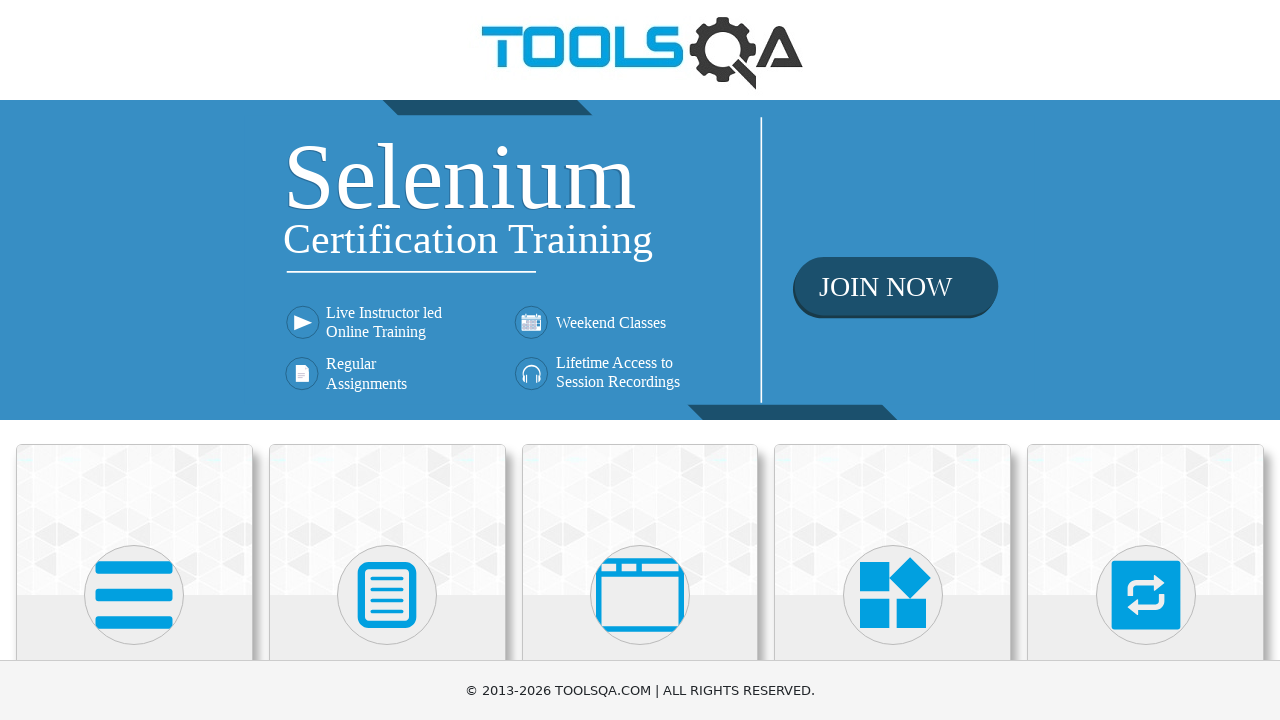

Located Elements tab
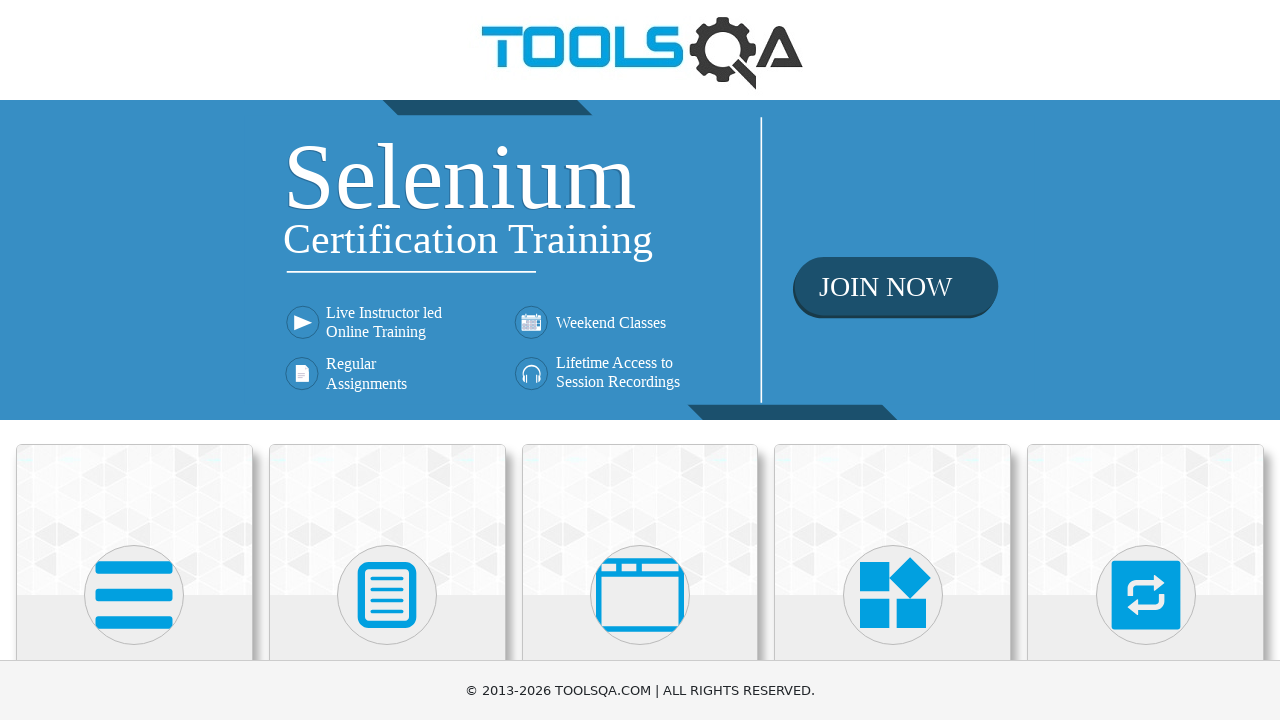

Scrolled Elements tab into view
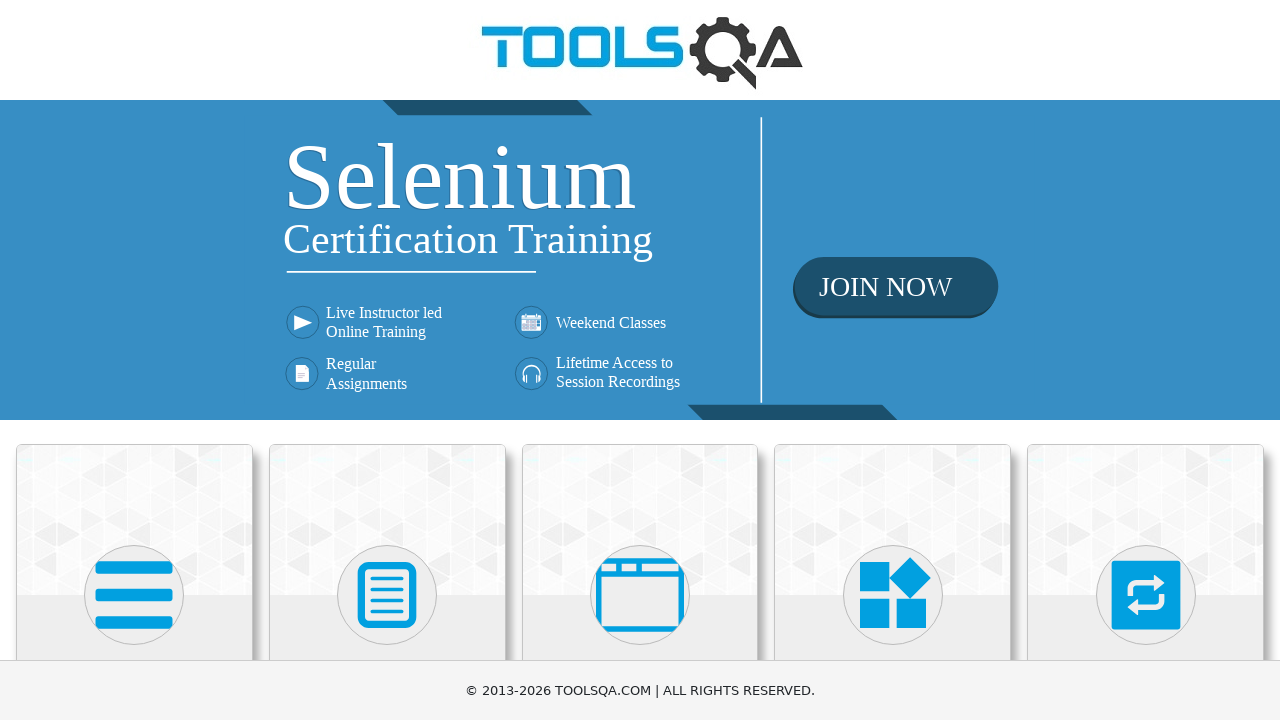

Clicked on Elements tab at (134, 360) on xpath=//h5[contains(text(), 'Elements')]
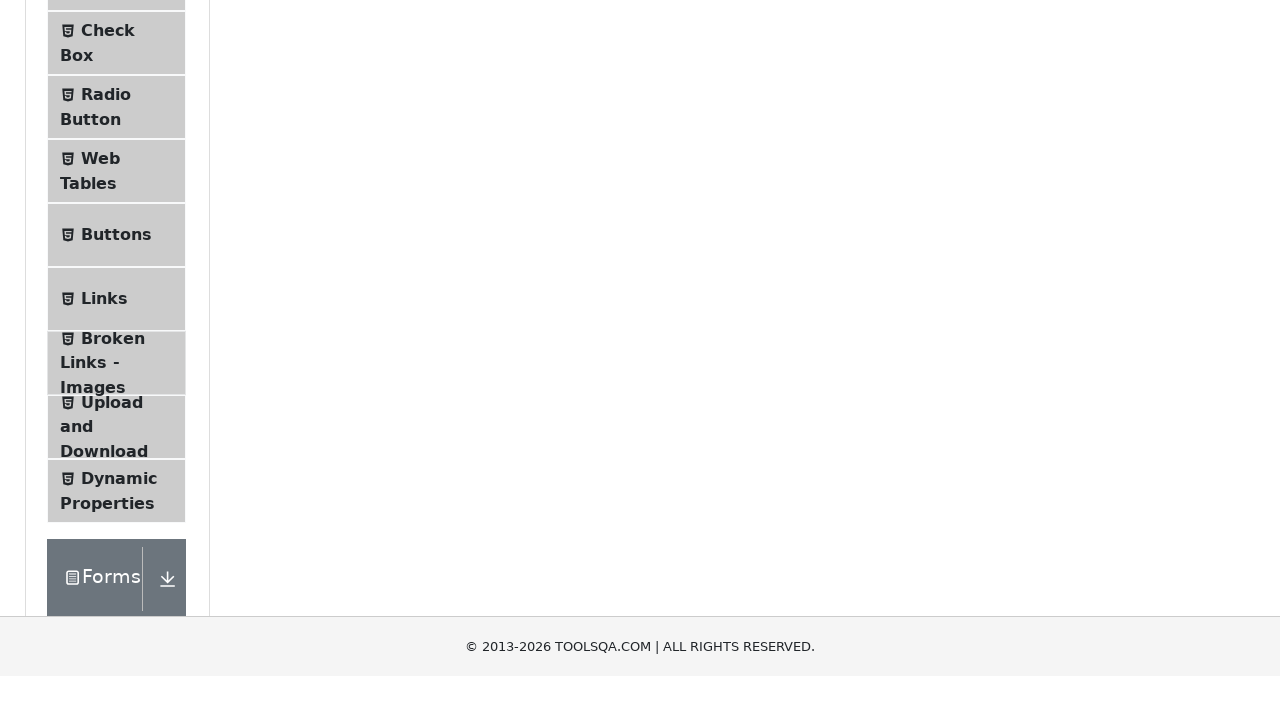

Clicked on Text Box menu item at (119, 261) on xpath=//span[contains(text(), 'Text Box')]
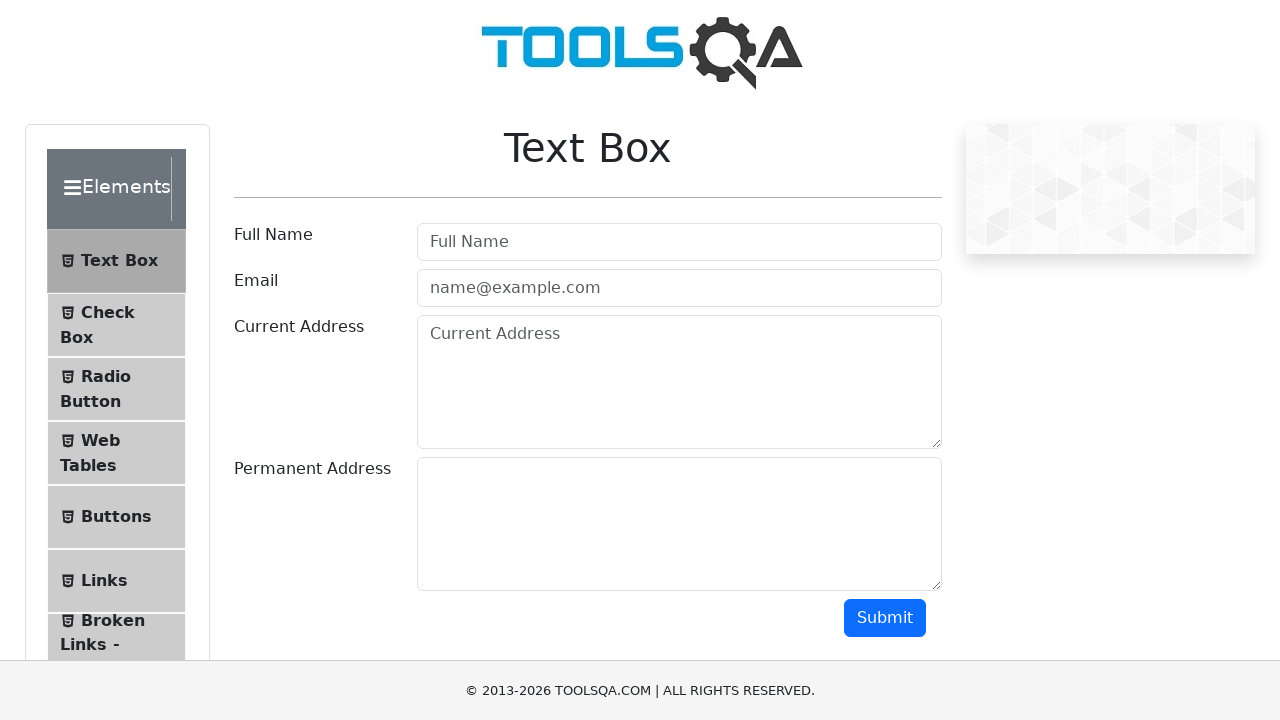

Located username input field
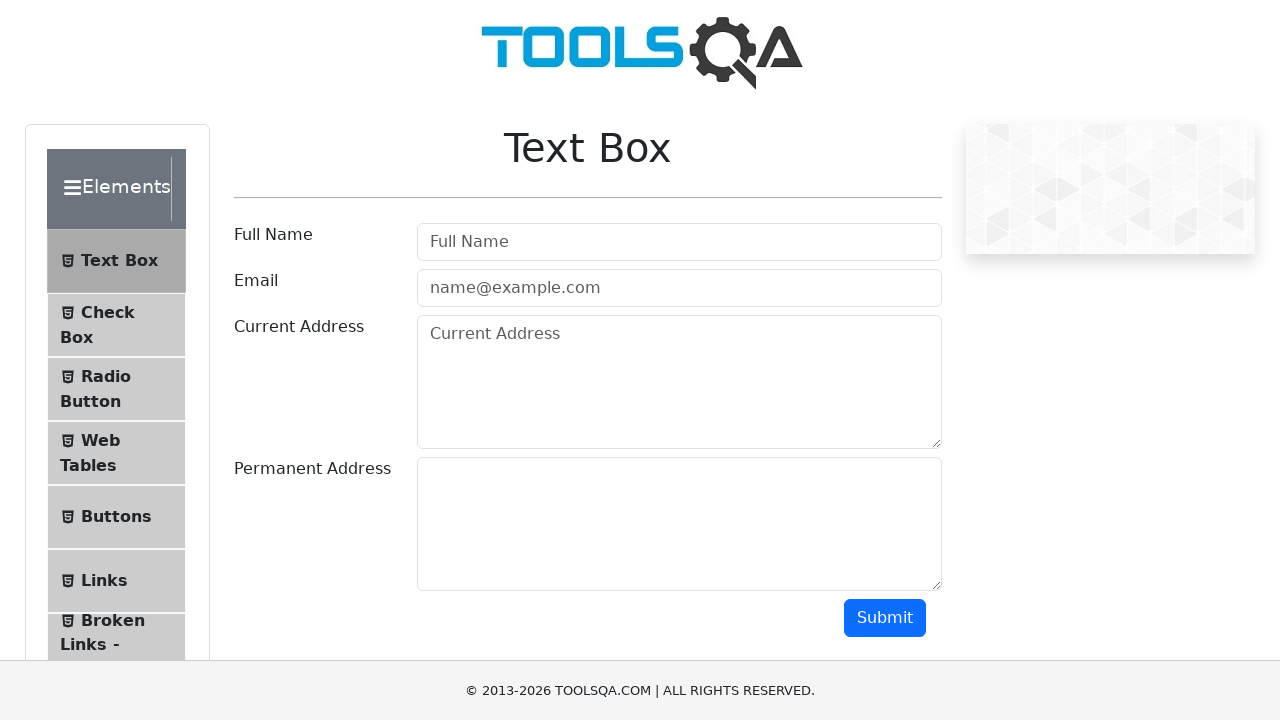

Scrolled username input field into view
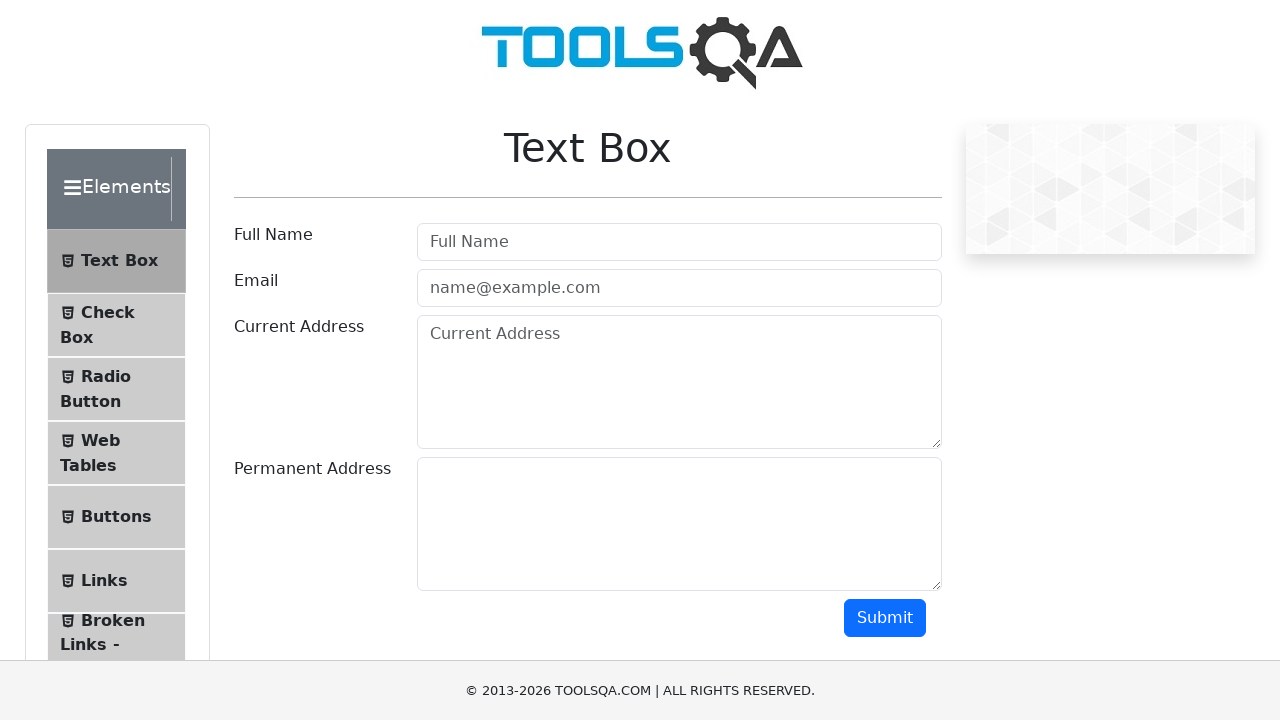

Filled username field with 'John Smith' on #userName
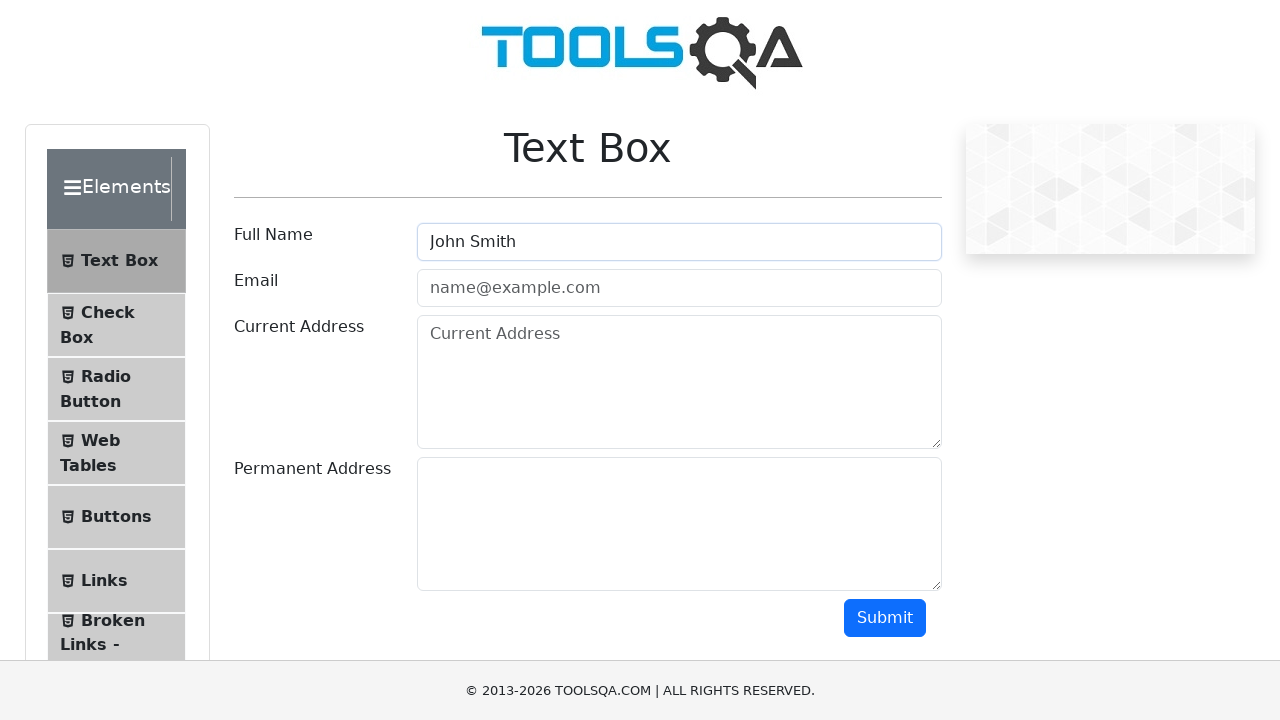

Clicked submit button to complete form submission at (885, 618) on #submit
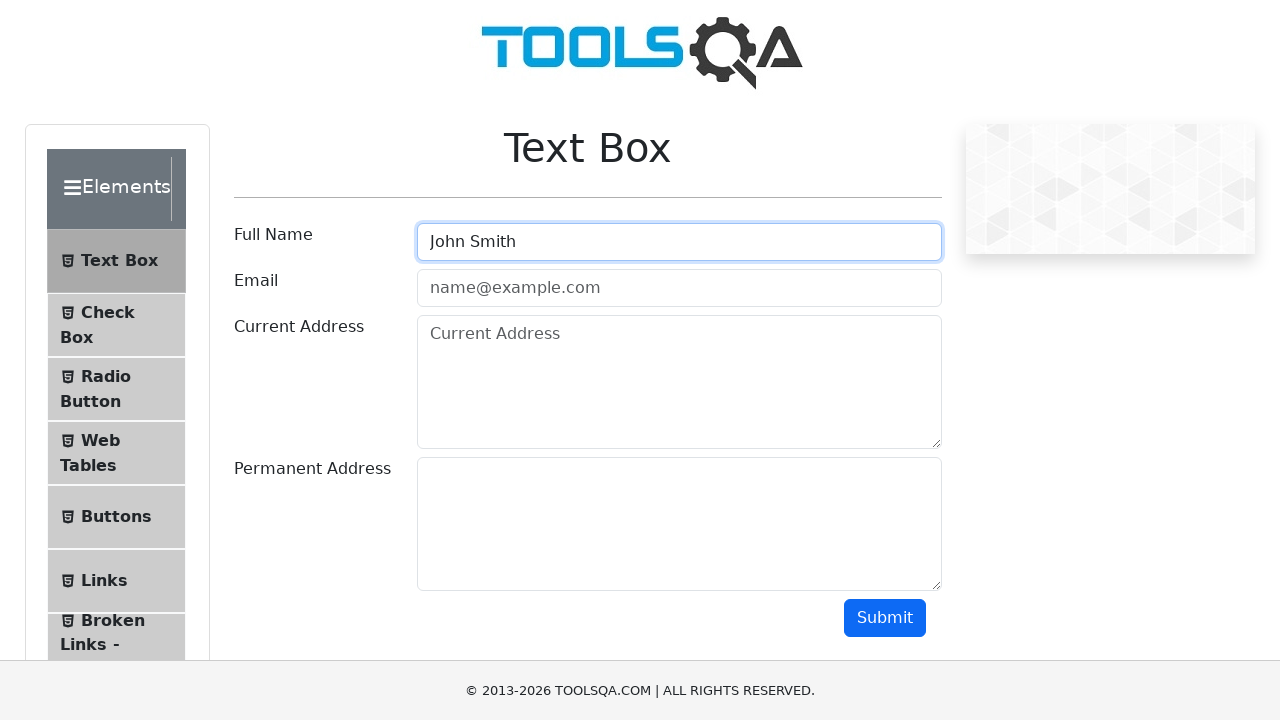

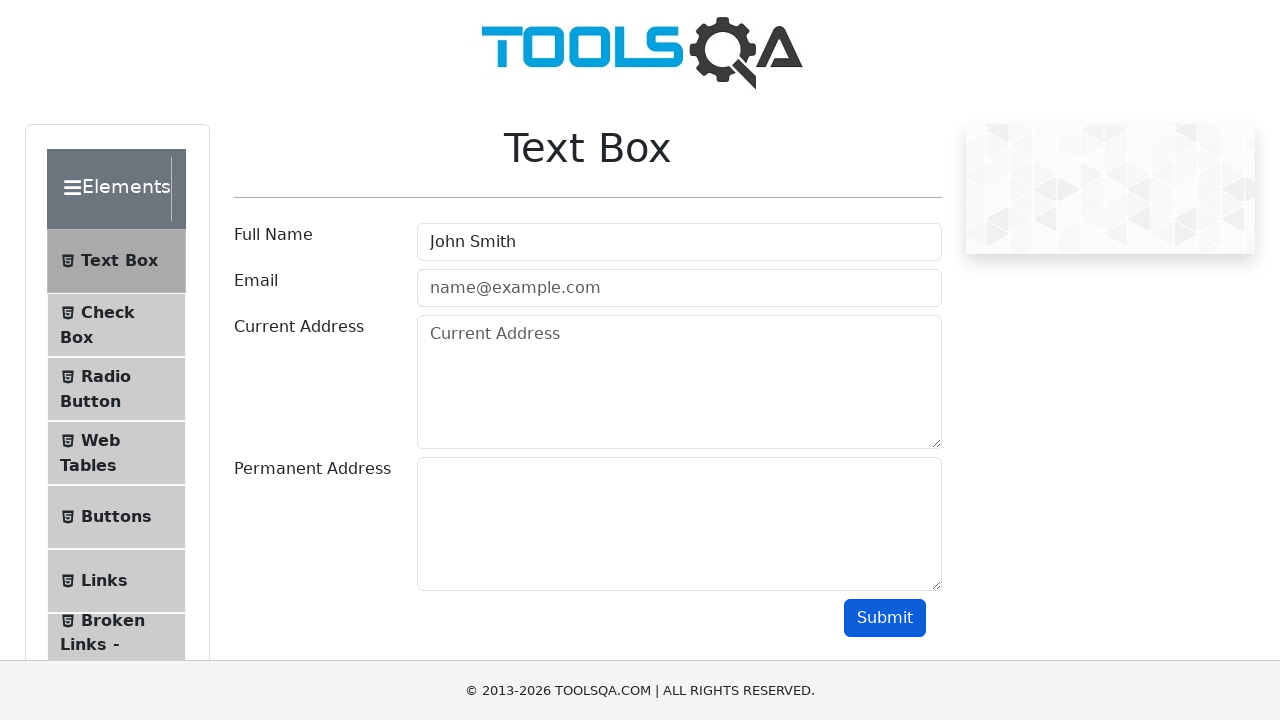